Tests accessibility by checking if the page has proper heading structure (H1, H2, H3 elements) for screen readers and accessibility compliance

Starting URL: https://www.cognifit.com/

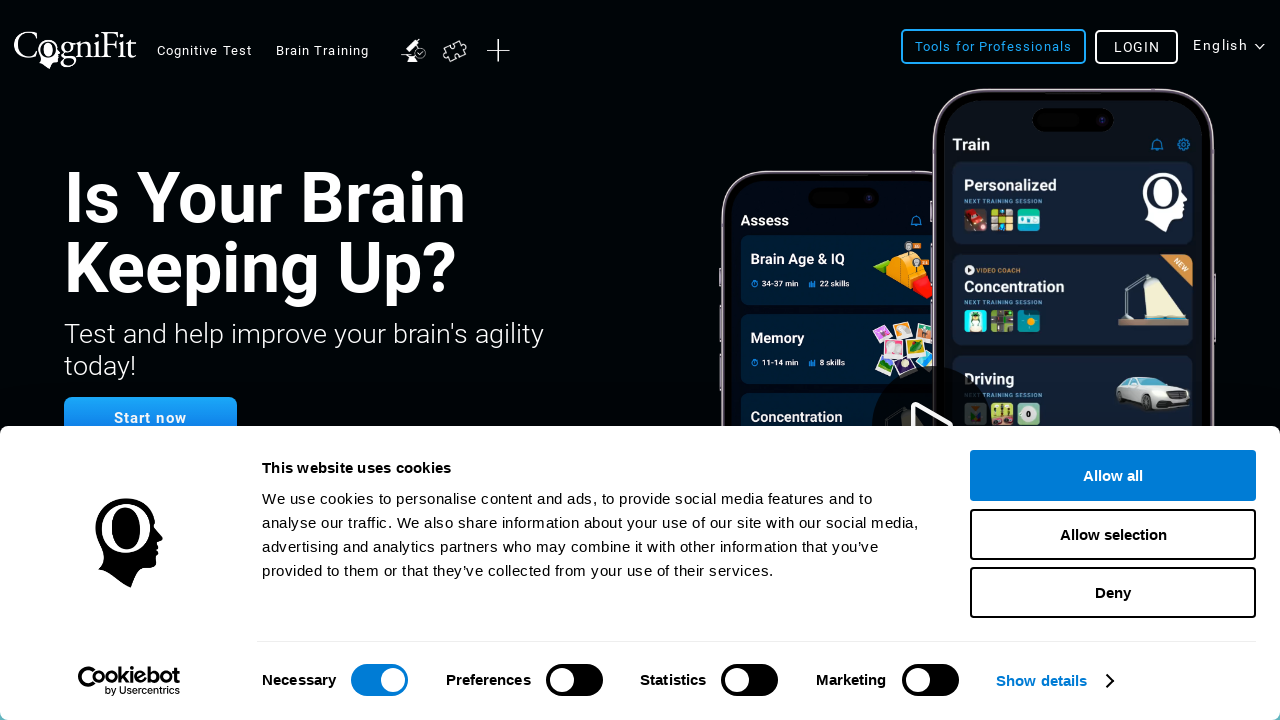

Page loaded and DOM content ready
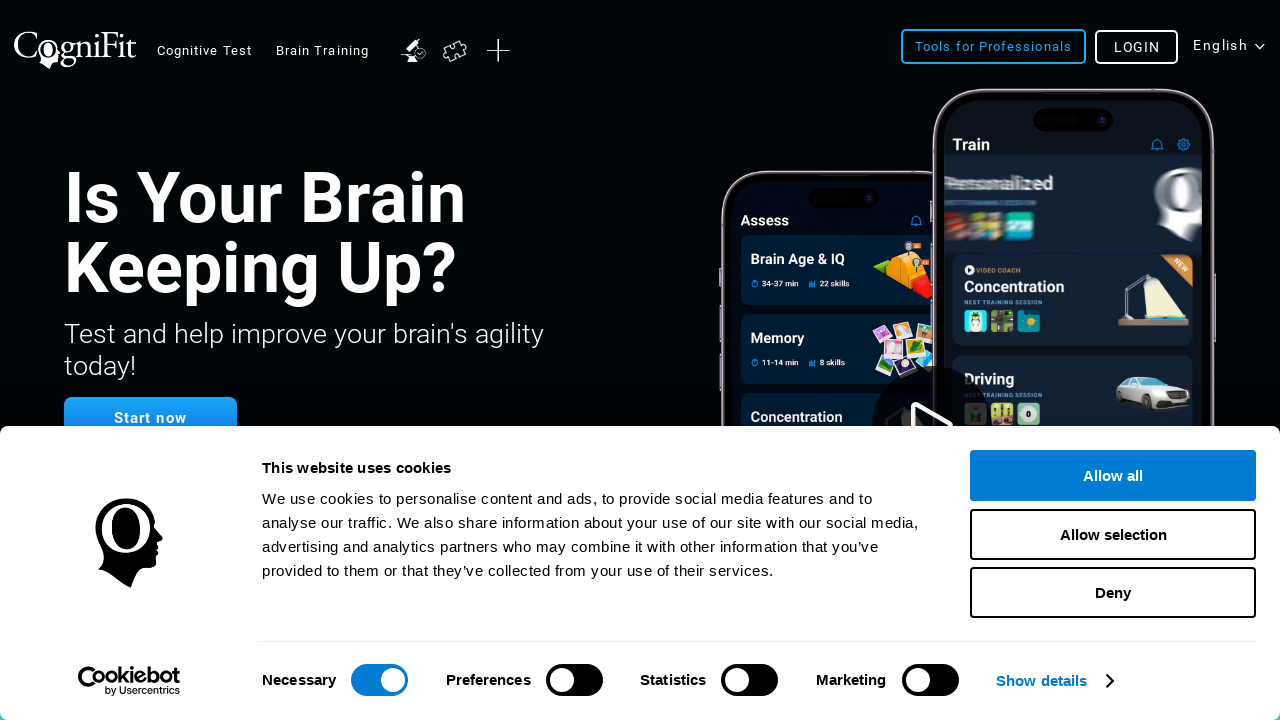

Located all H1 heading elements on page
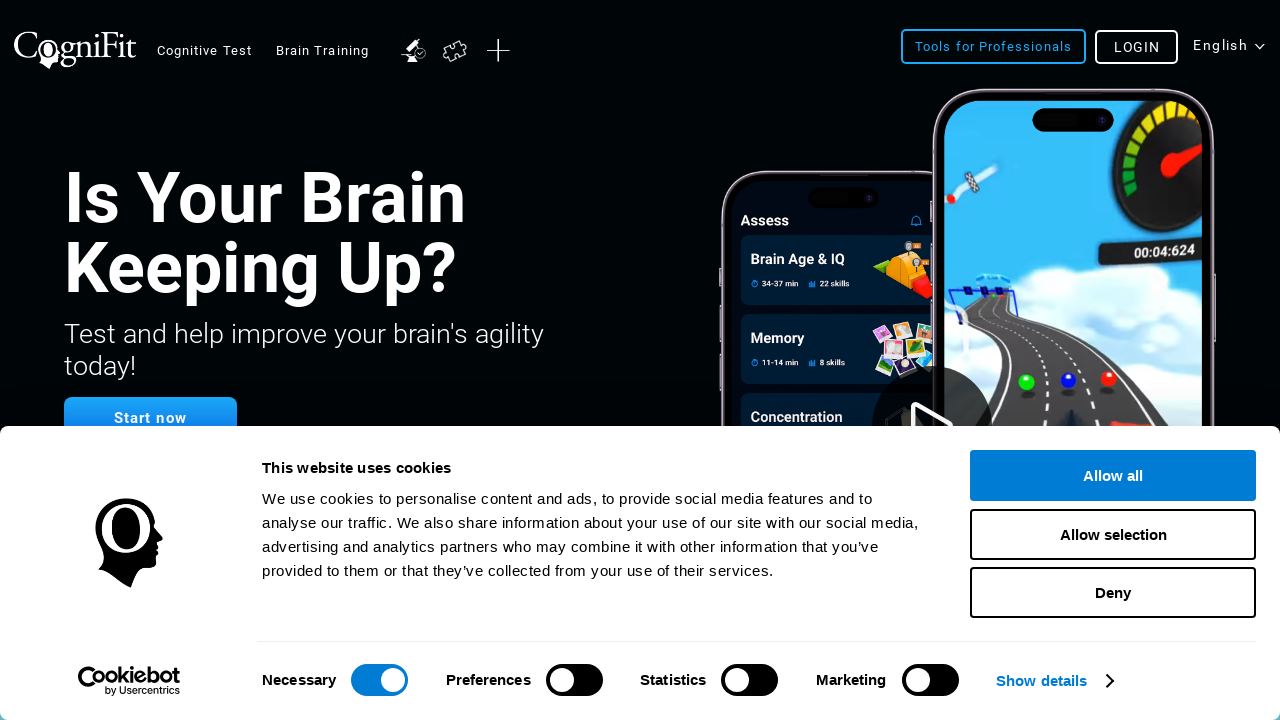

Found 1 H1 heading element(s)
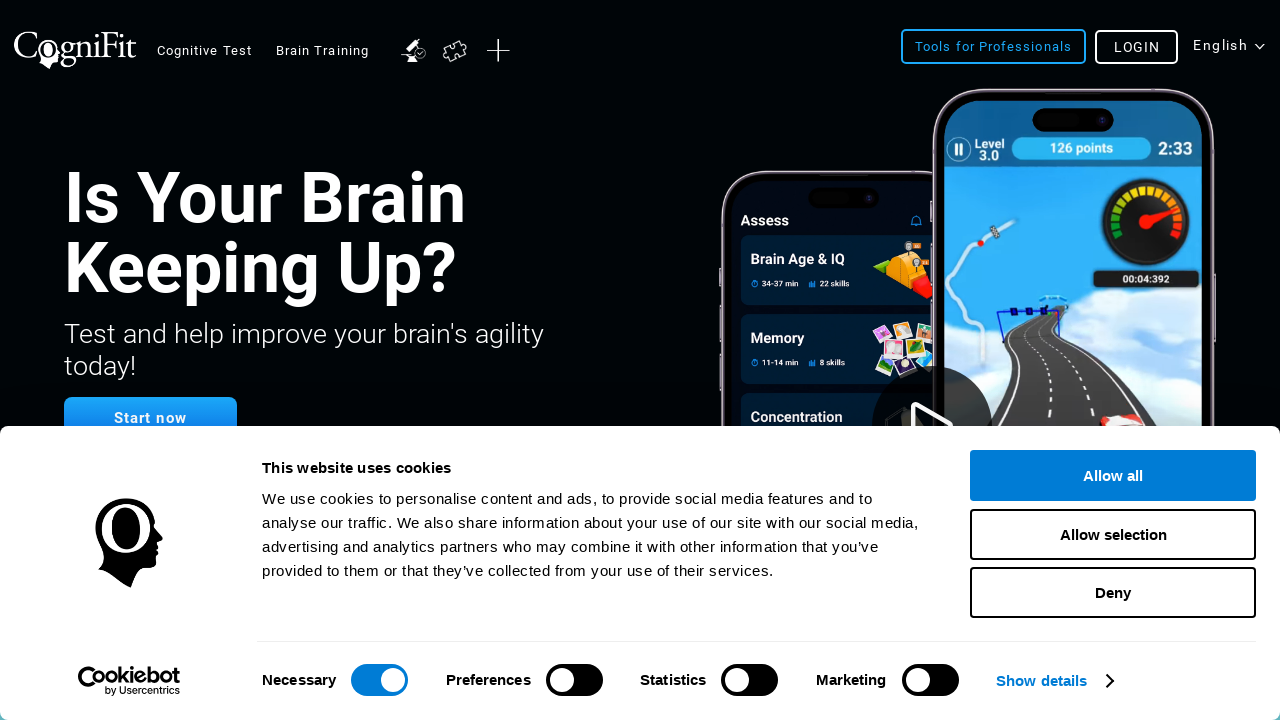

Verified that page has at least one H1 heading
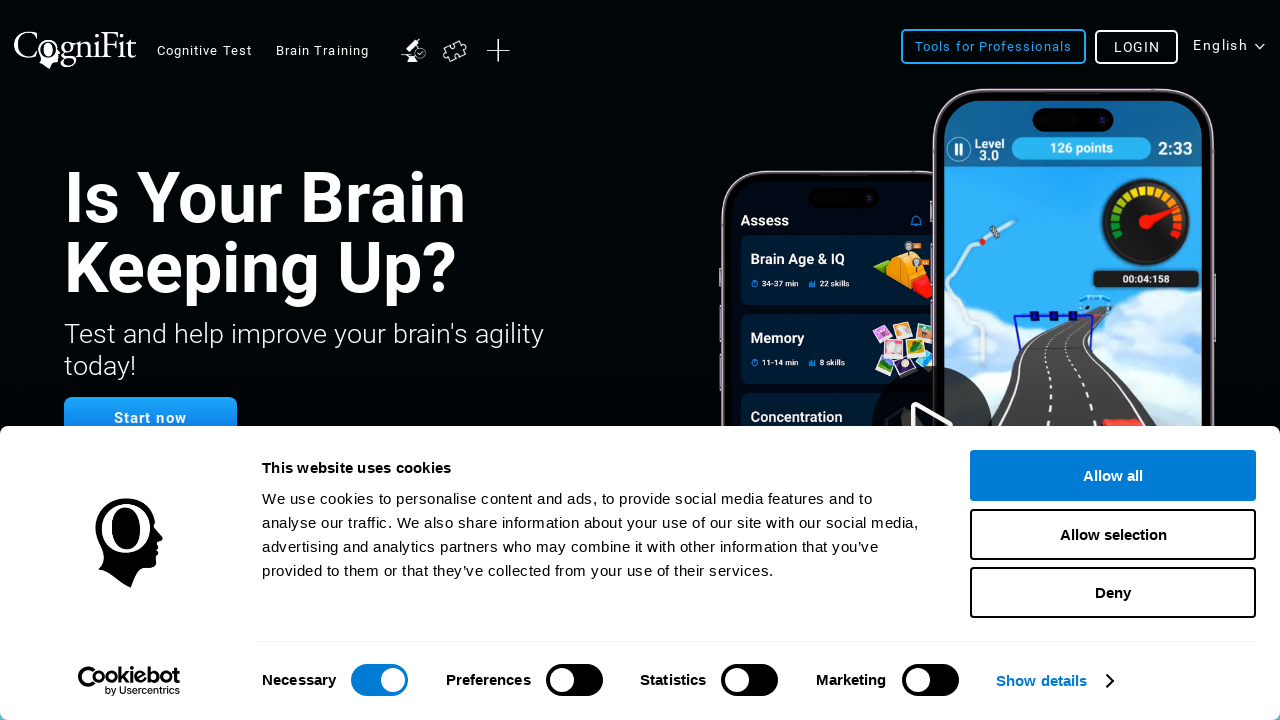

Located all H1, H2, and H3 heading elements on page
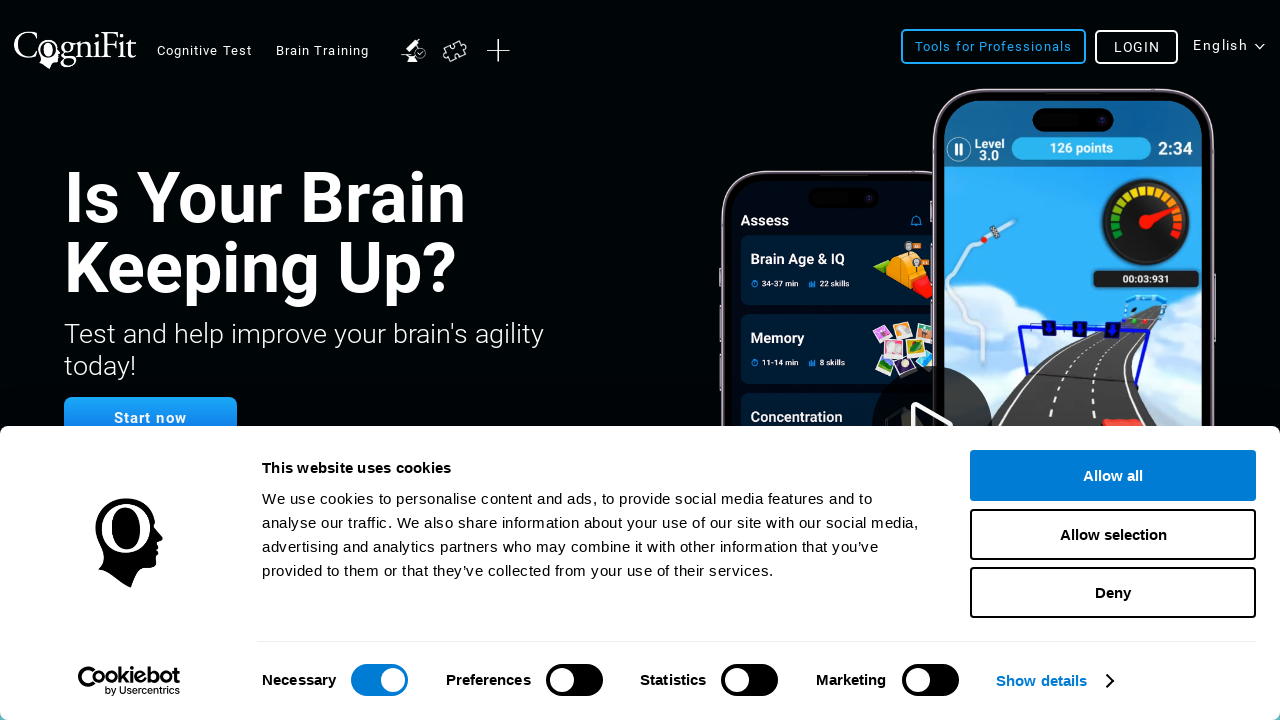

Found 46 total heading elements (H1, H2, H3)
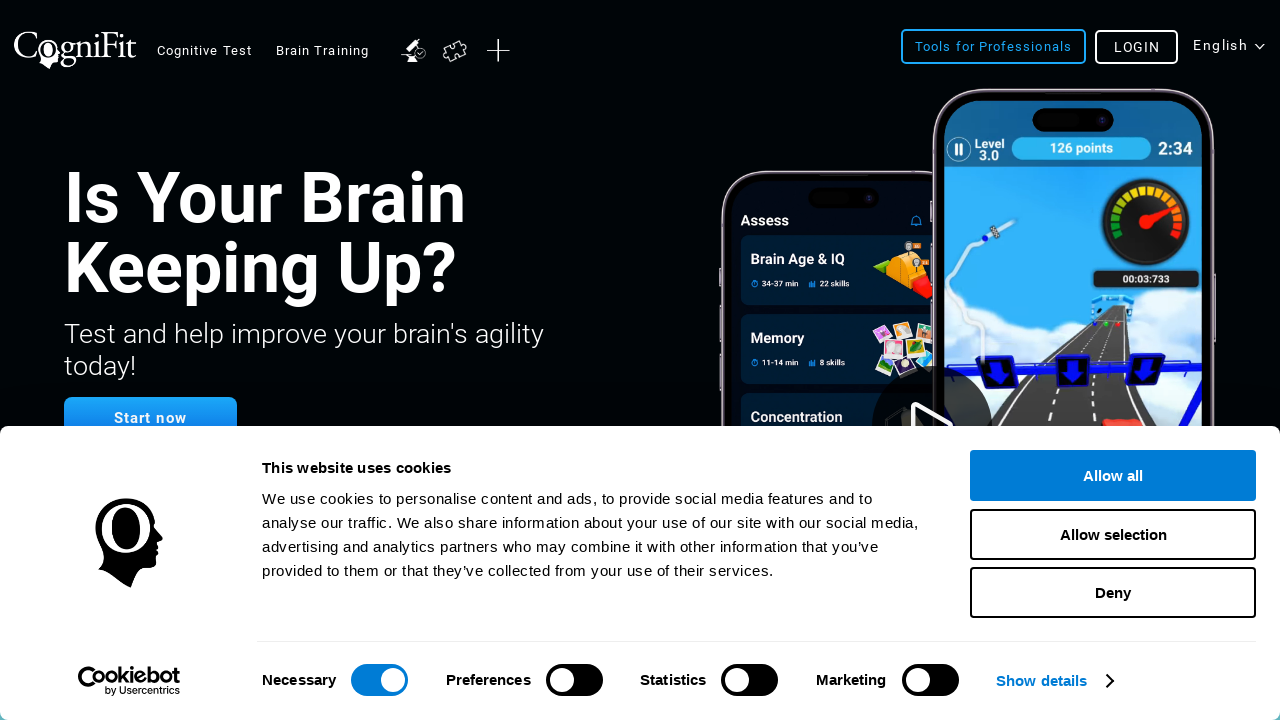

Verified that page has proper heading structure with multiple headings
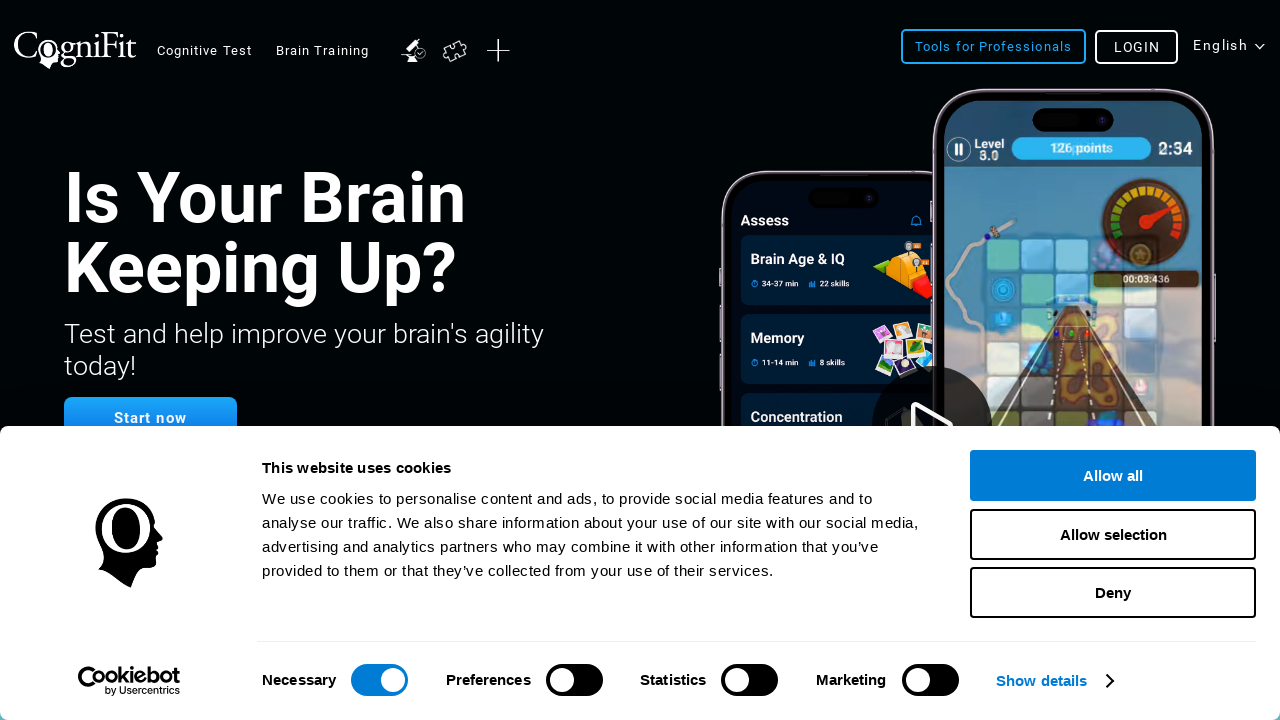

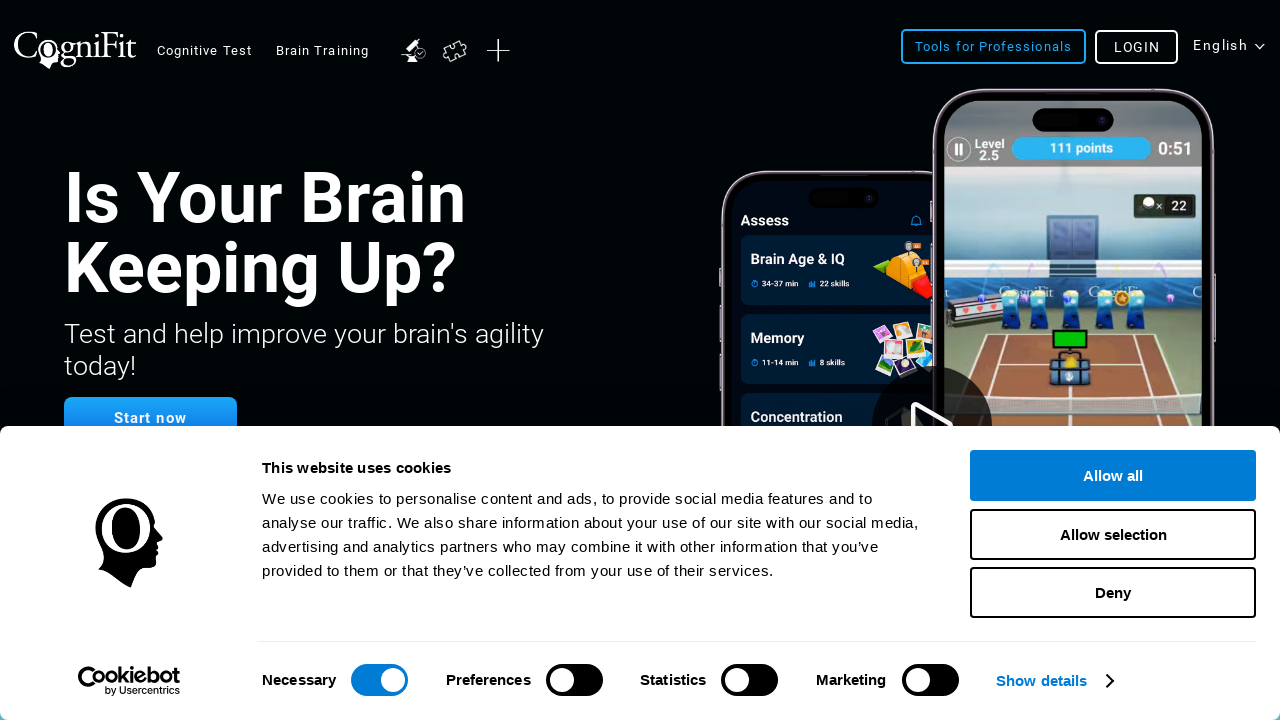